Navigates to a quotes website, scrolls down the page, and clicks the Next button to go to the next page of quotes

Starting URL: http://quotes.toscrape.com/

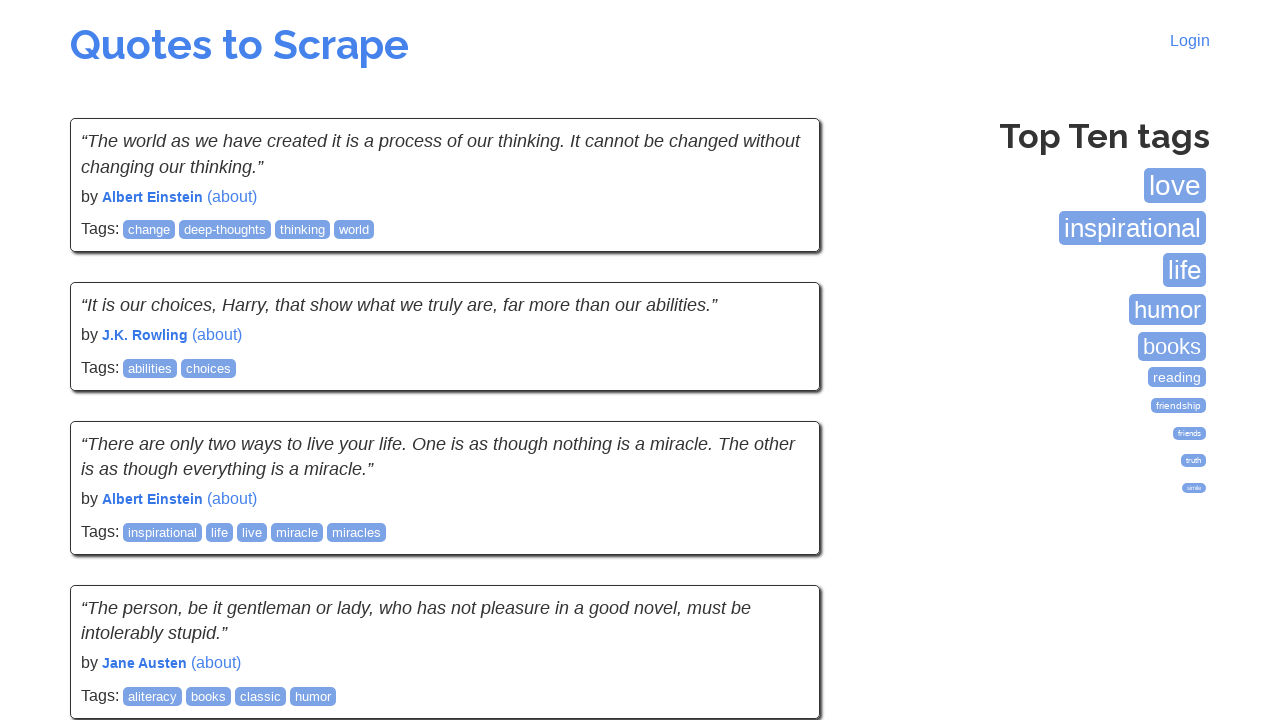

Navigated to quotes website
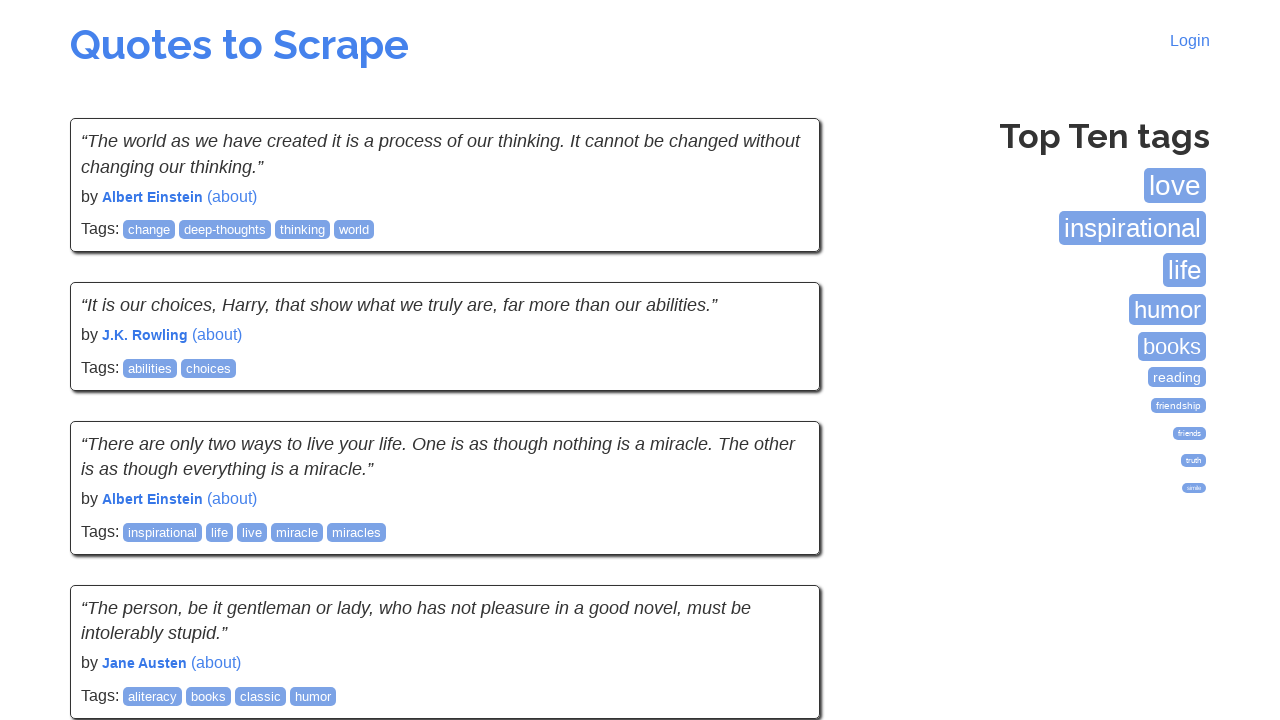

Scrolled down 2000 pixels on the page
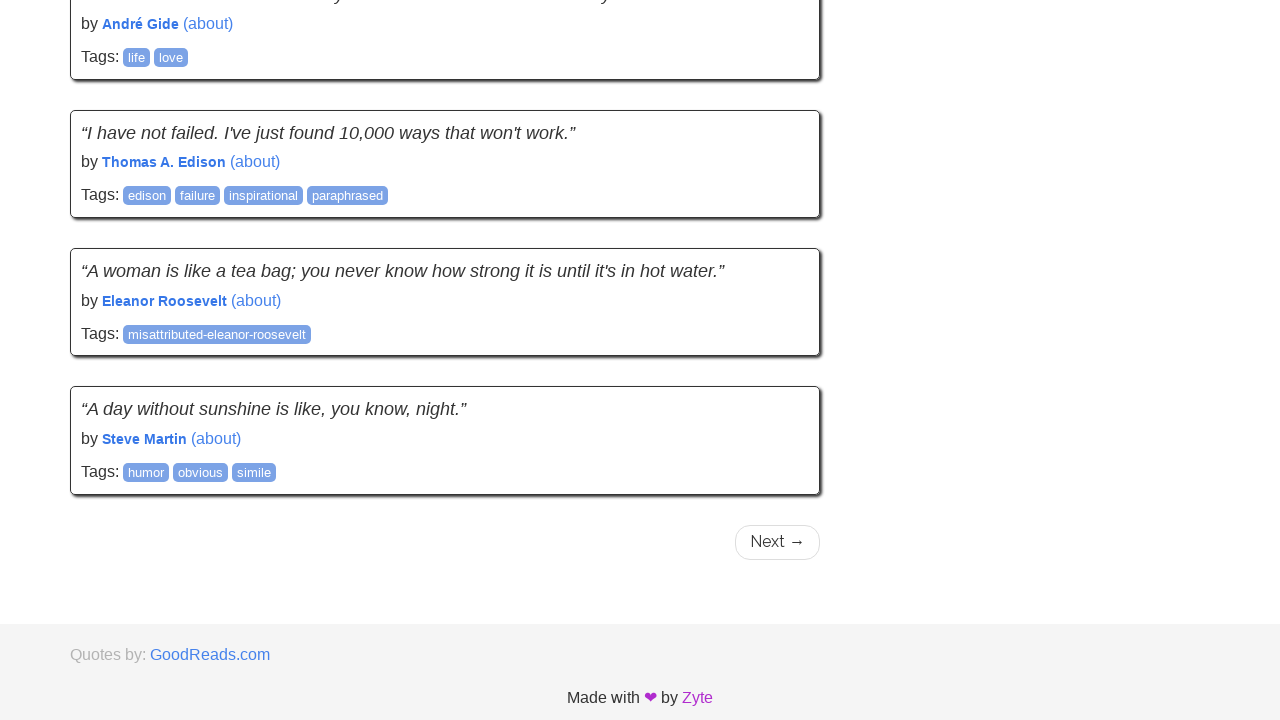

Clicked the Next button to go to the next page of quotes at (778, 542) on text=Next
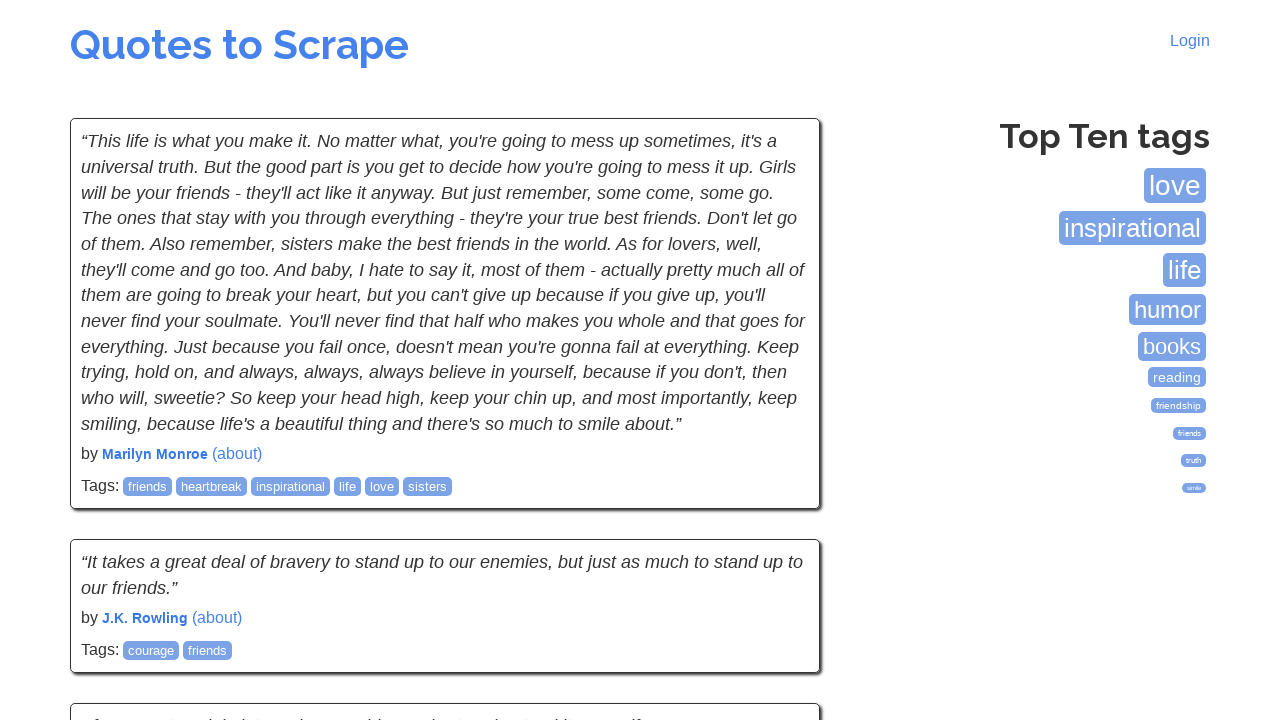

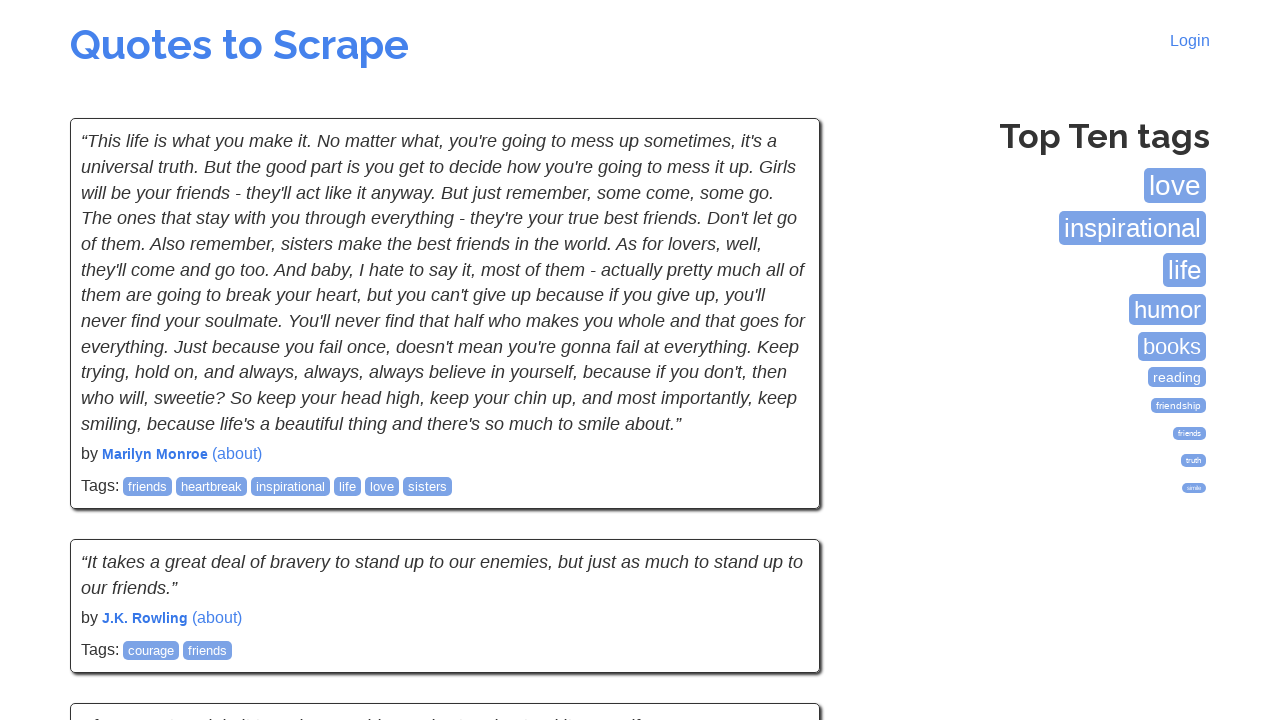